Tests dropdown selection functionality by selecting options using different methods (index, value, and visible text) and verifying the dropdown elements

Starting URL: https://the-internet.herokuapp.com/dropdown

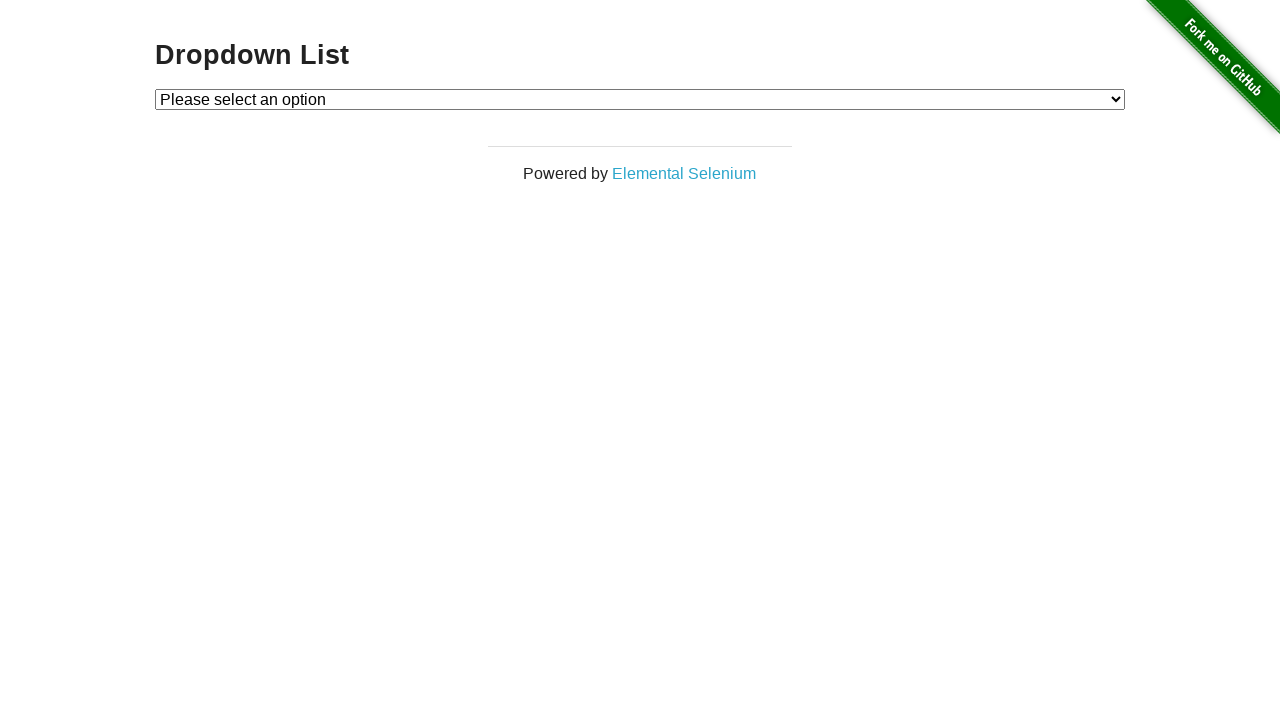

Located dropdown element with id 'dropdown'
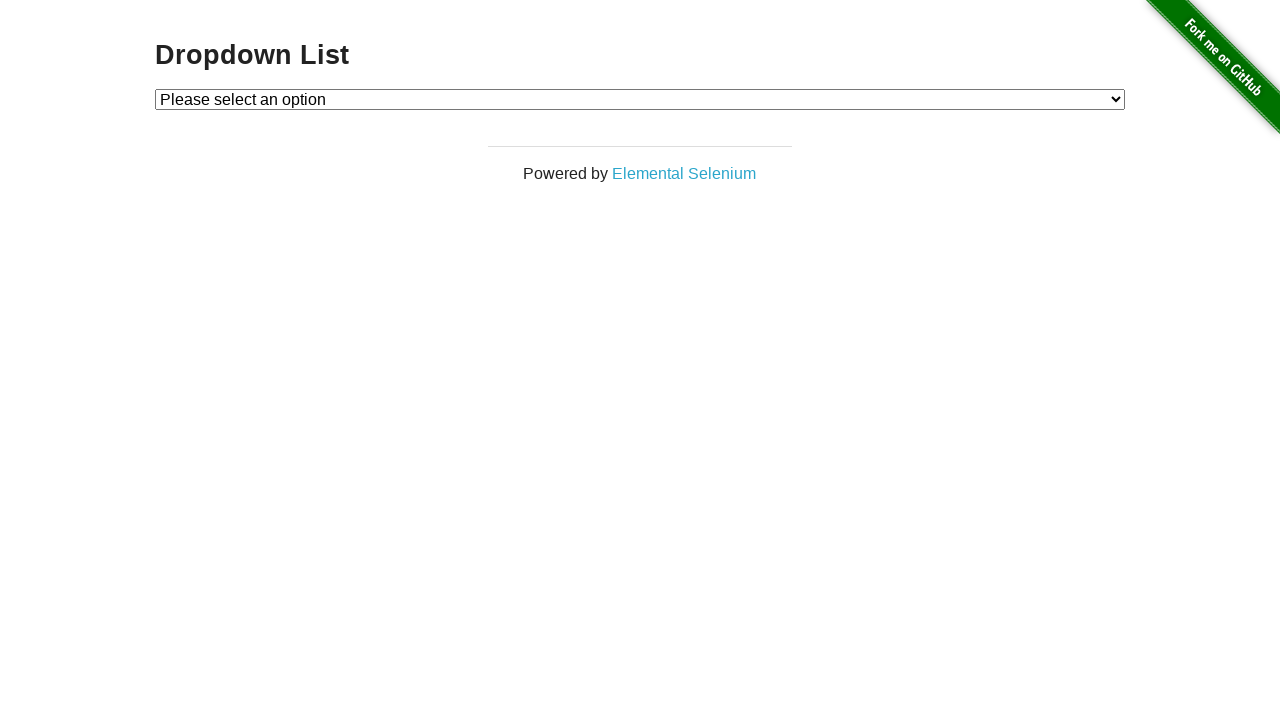

Selected Option 1 by index on #dropdown
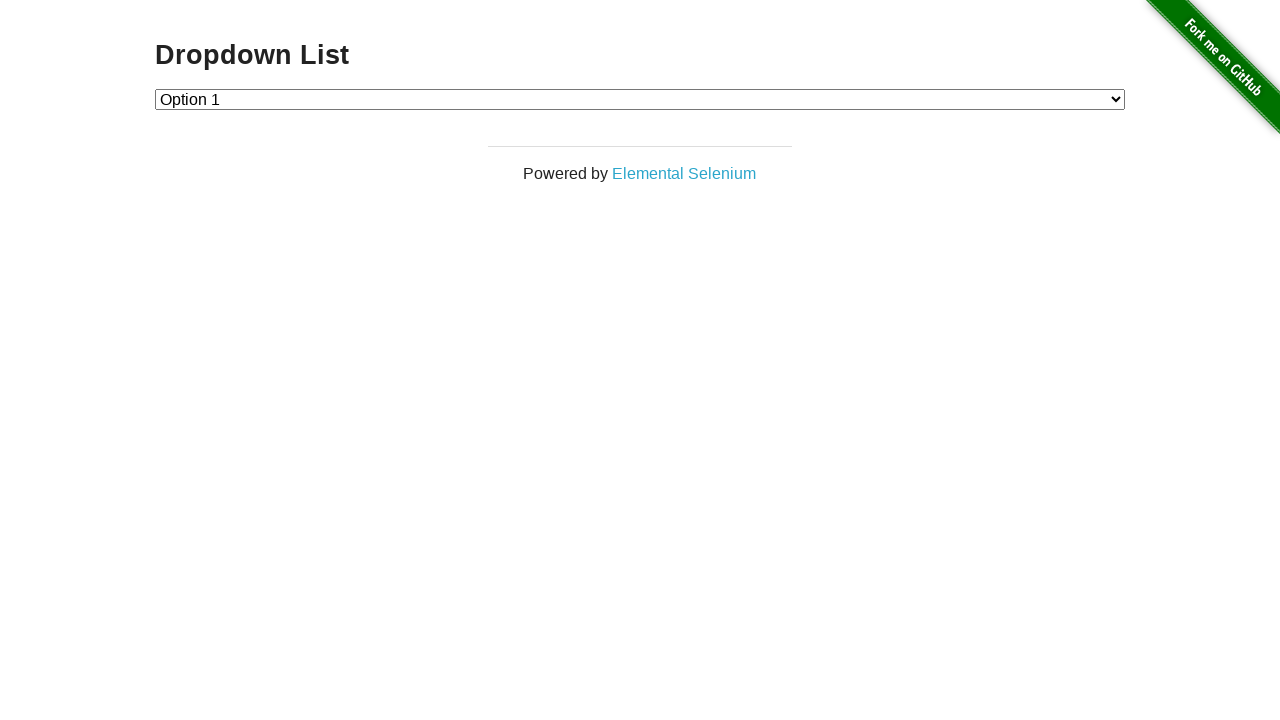

Selected Option 2 by value on #dropdown
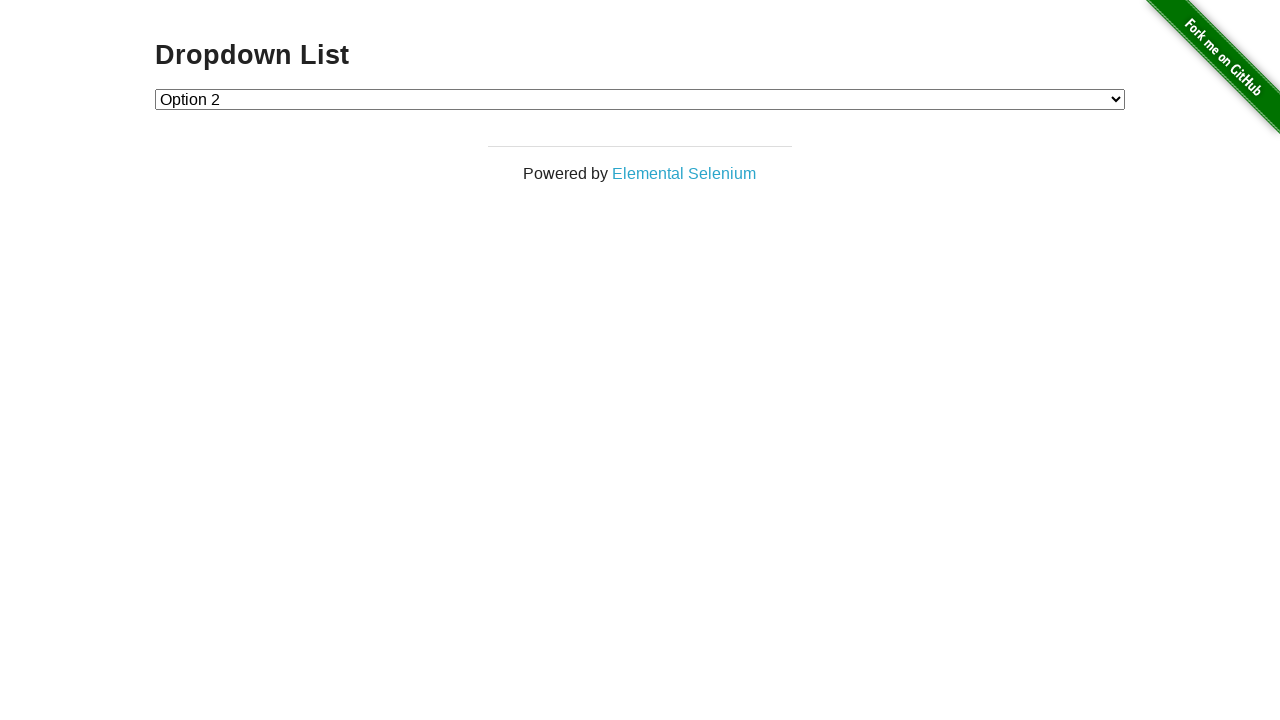

Selected Option 1 by visible text on #dropdown
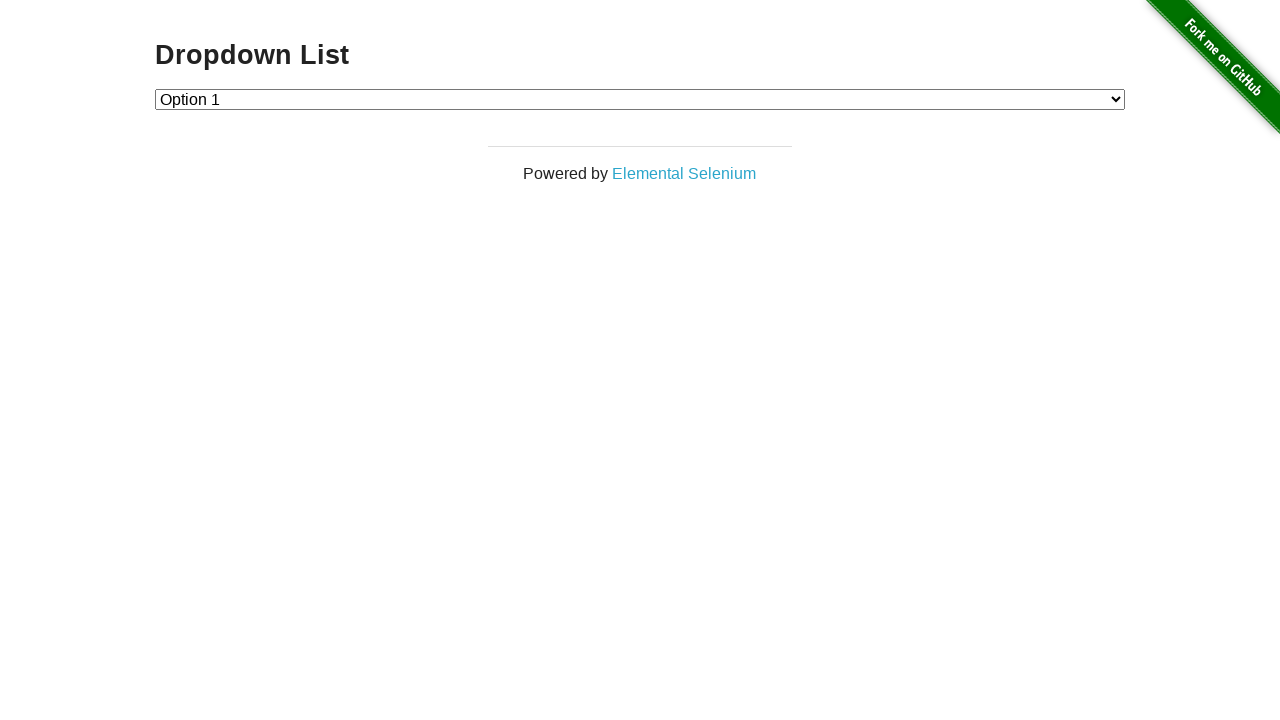

Selected Option 2 by visible text on #dropdown
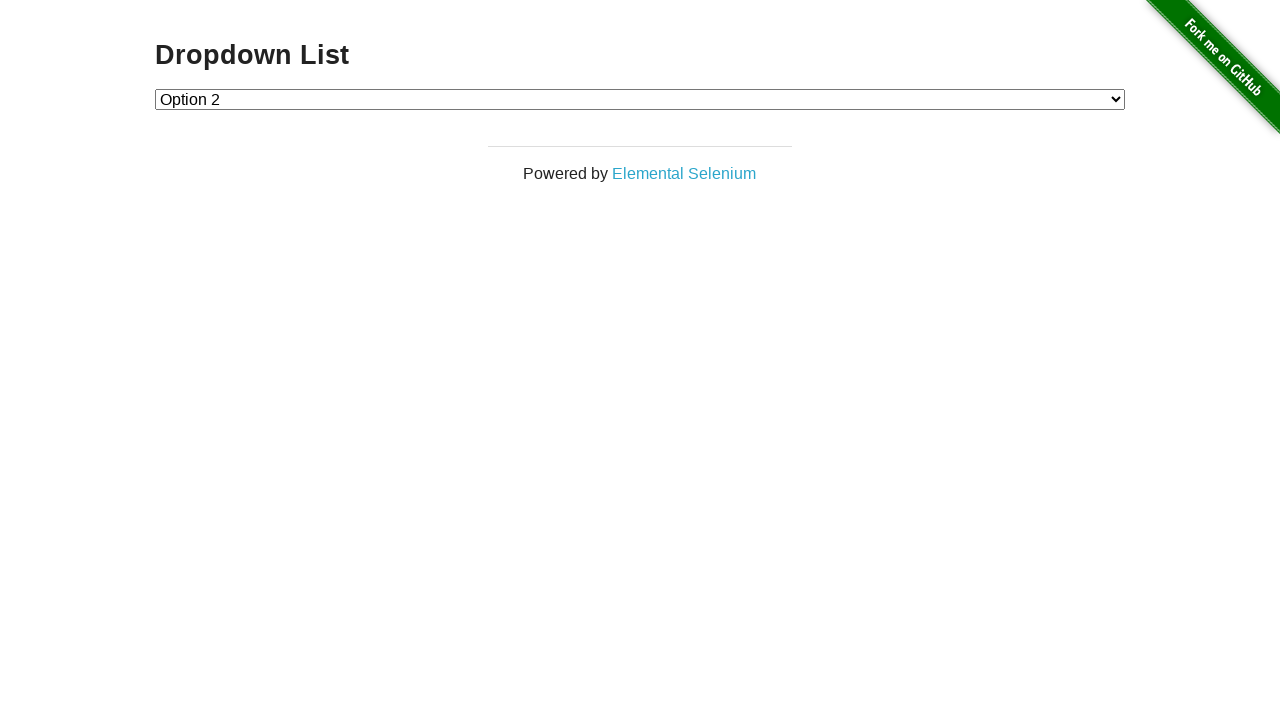

Retrieved all dropdown options
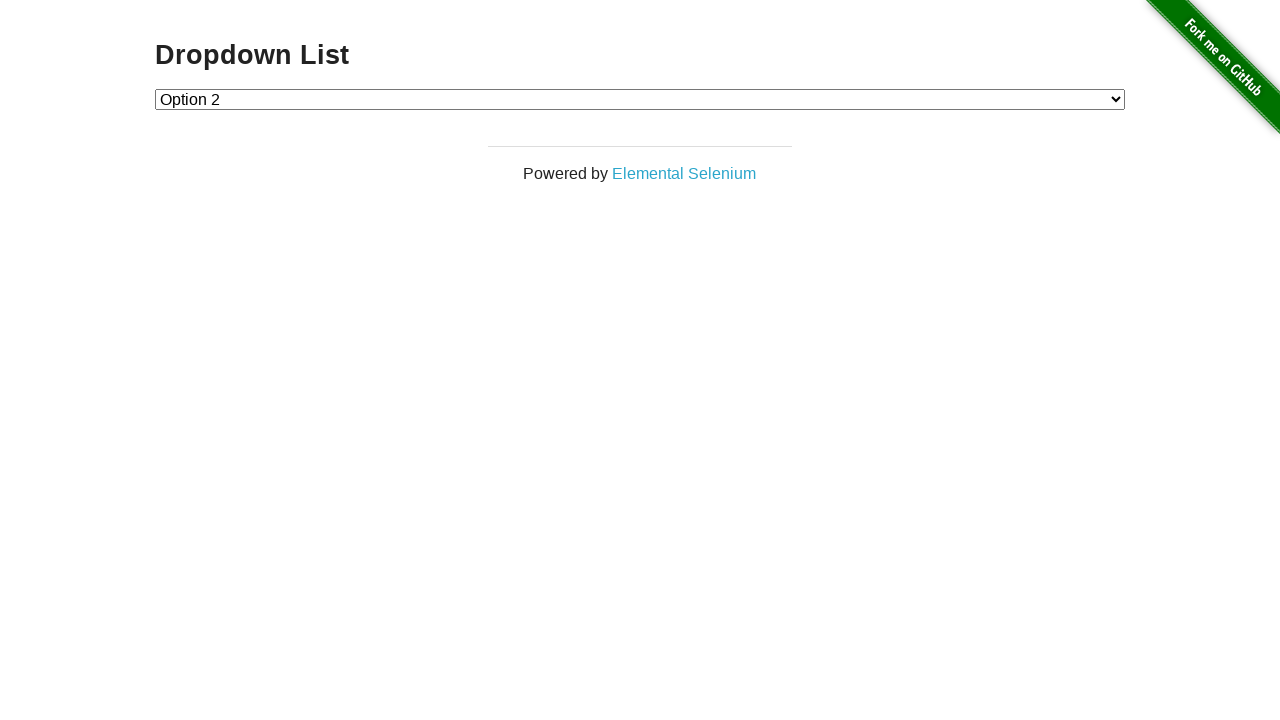

Counted total dropdown options
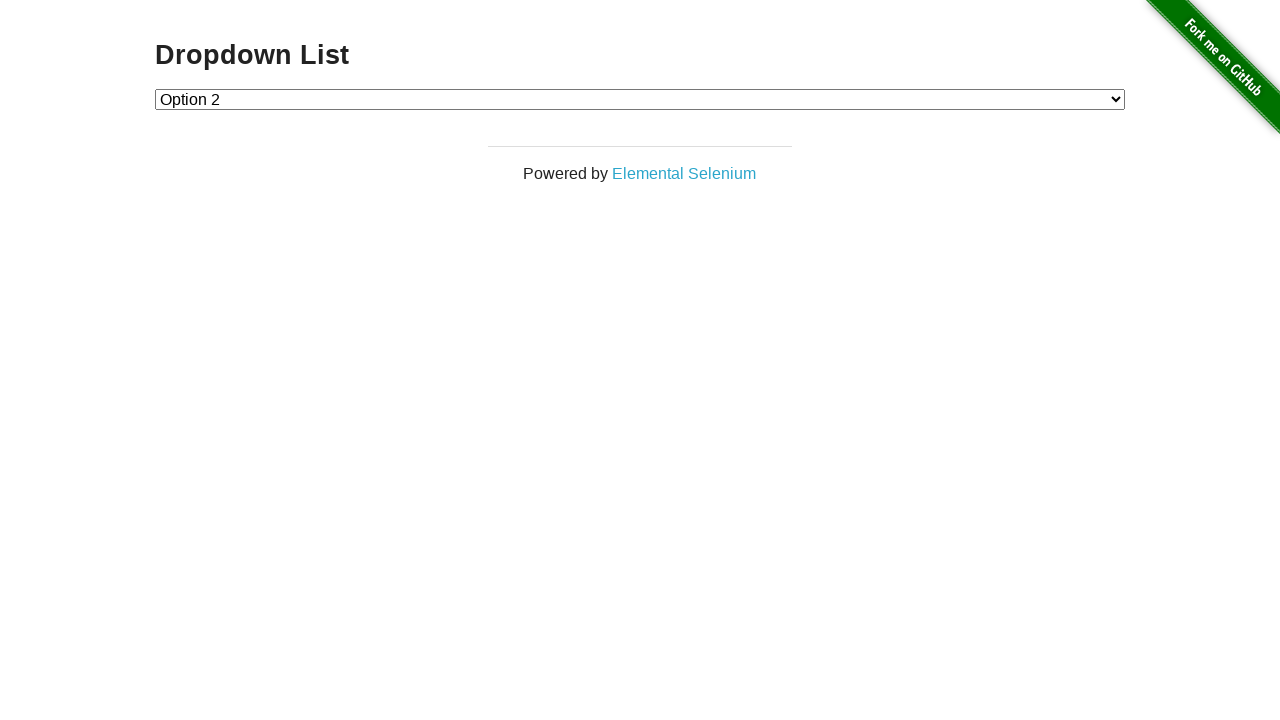

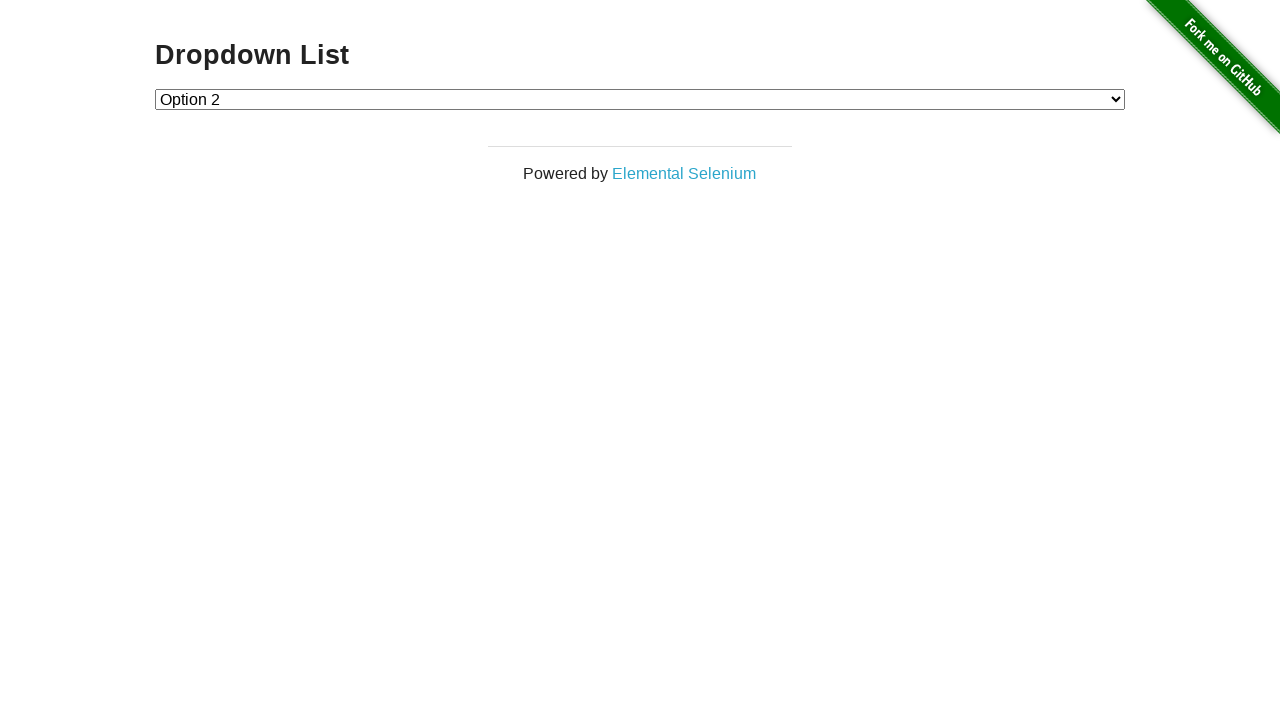